Verifies that the homepage URL is correct after navigating to the site

Starting URL: https://automationexercise.com

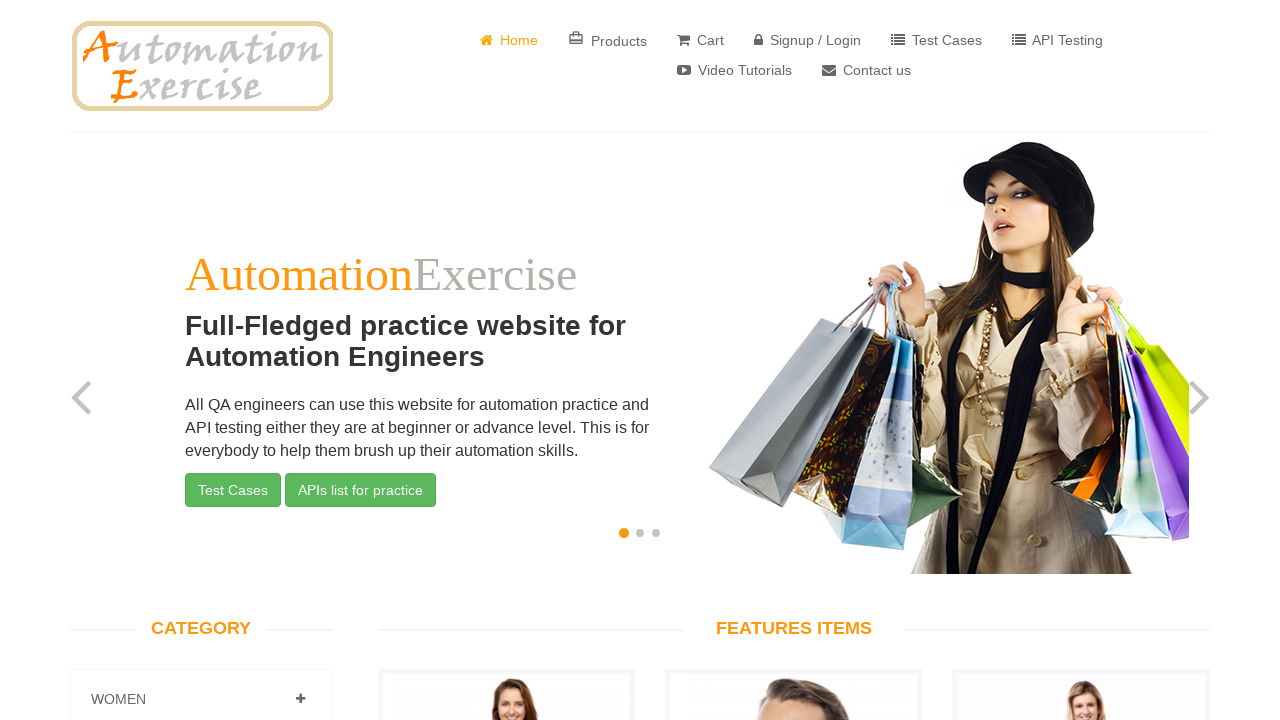

Verified homepage URL is correct at https://automationexercise.com/
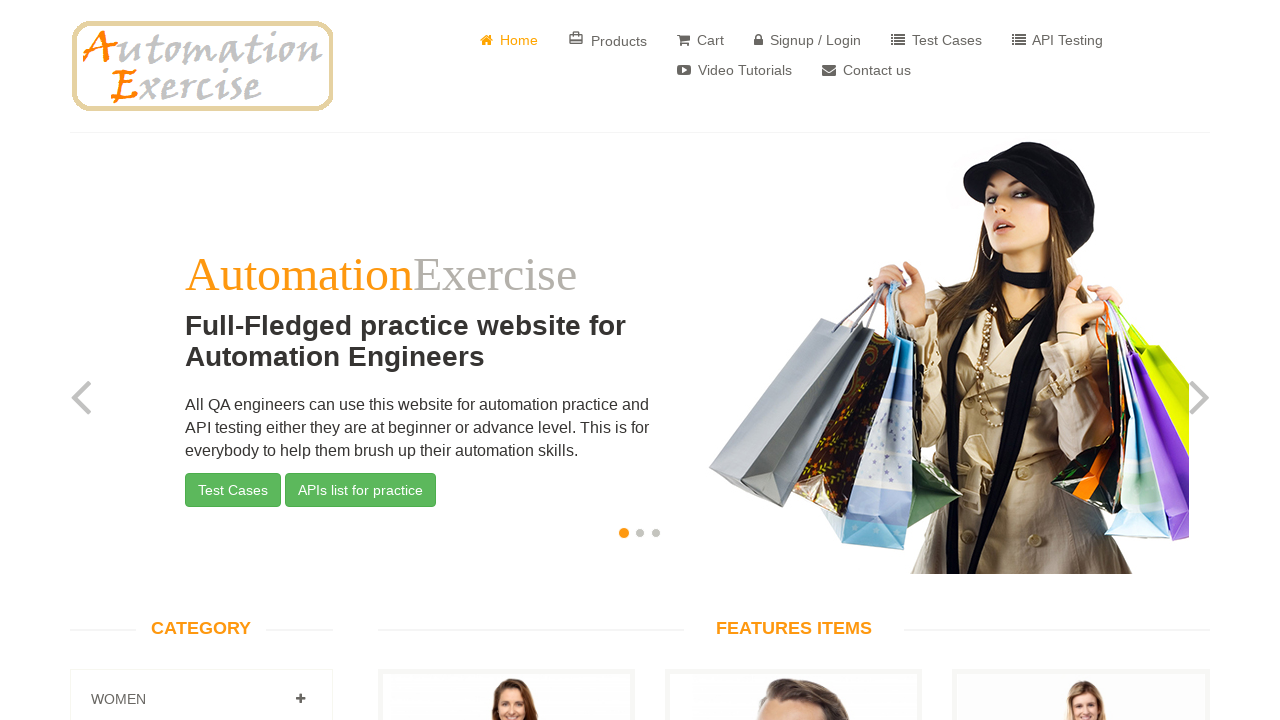

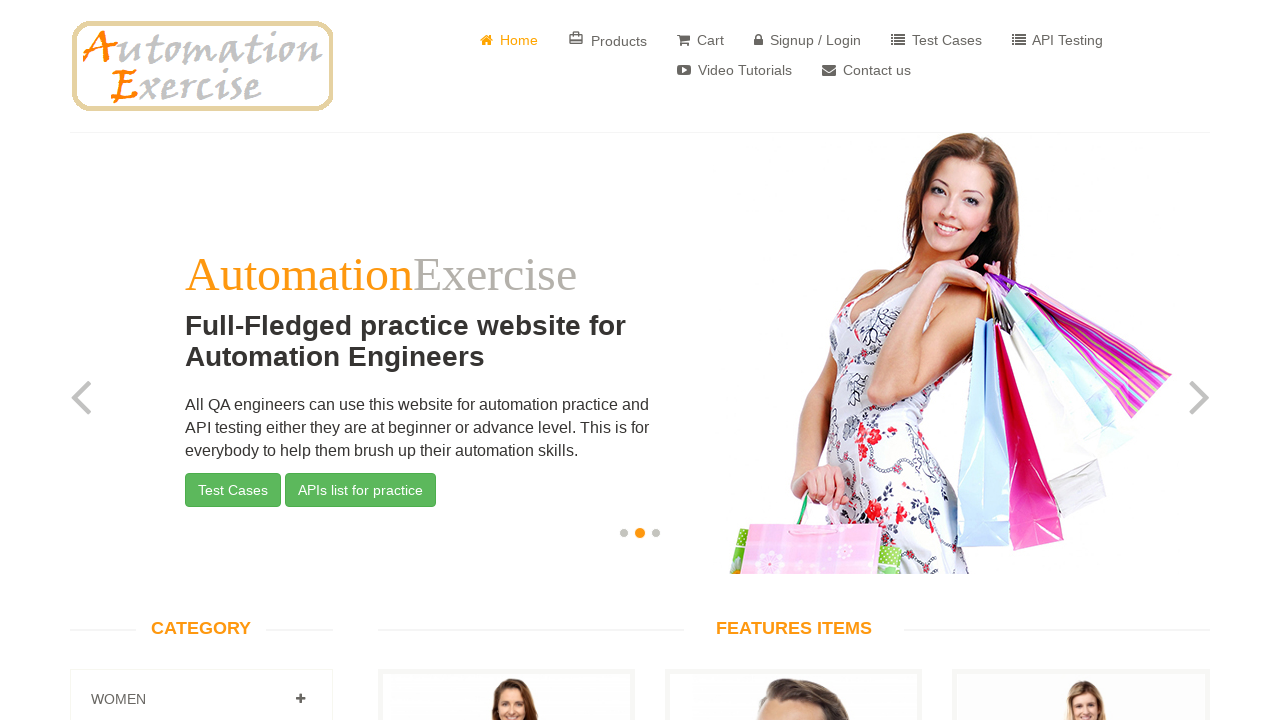